Navigates to the WebdriverIO homepage and verifies the page loads successfully

Starting URL: https://webdriver.io

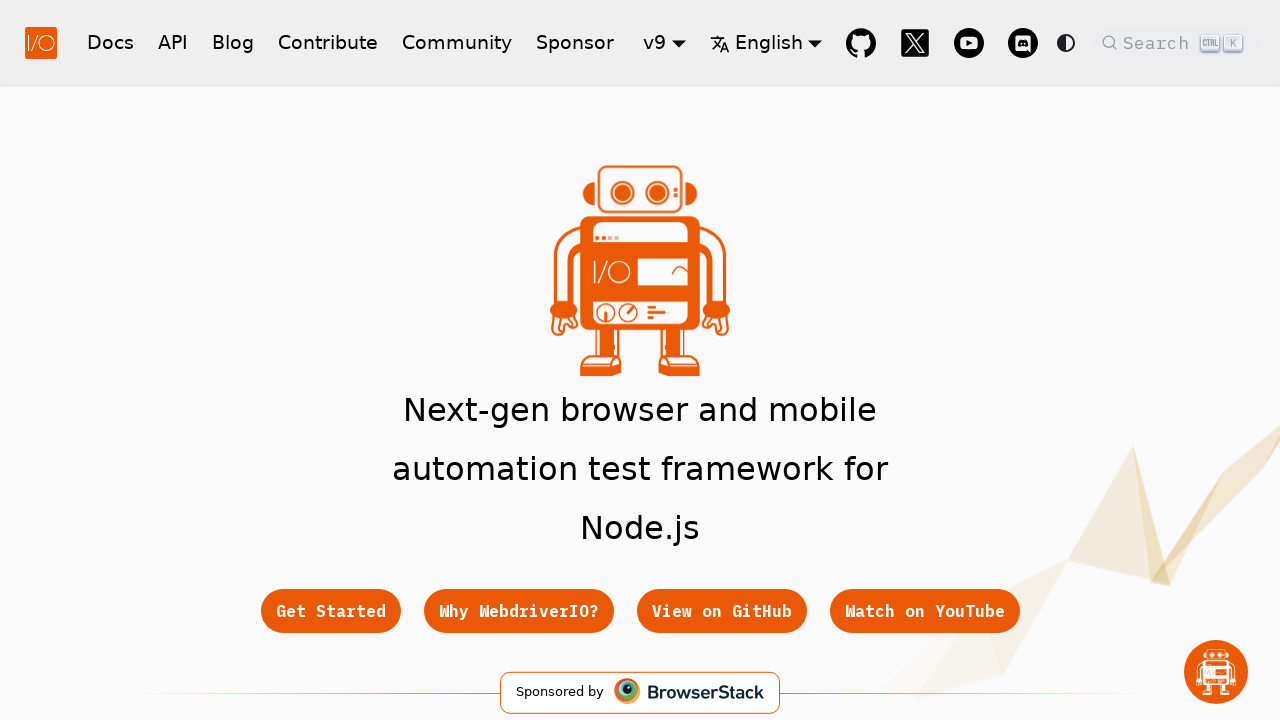

Waited for page DOM to be fully loaded
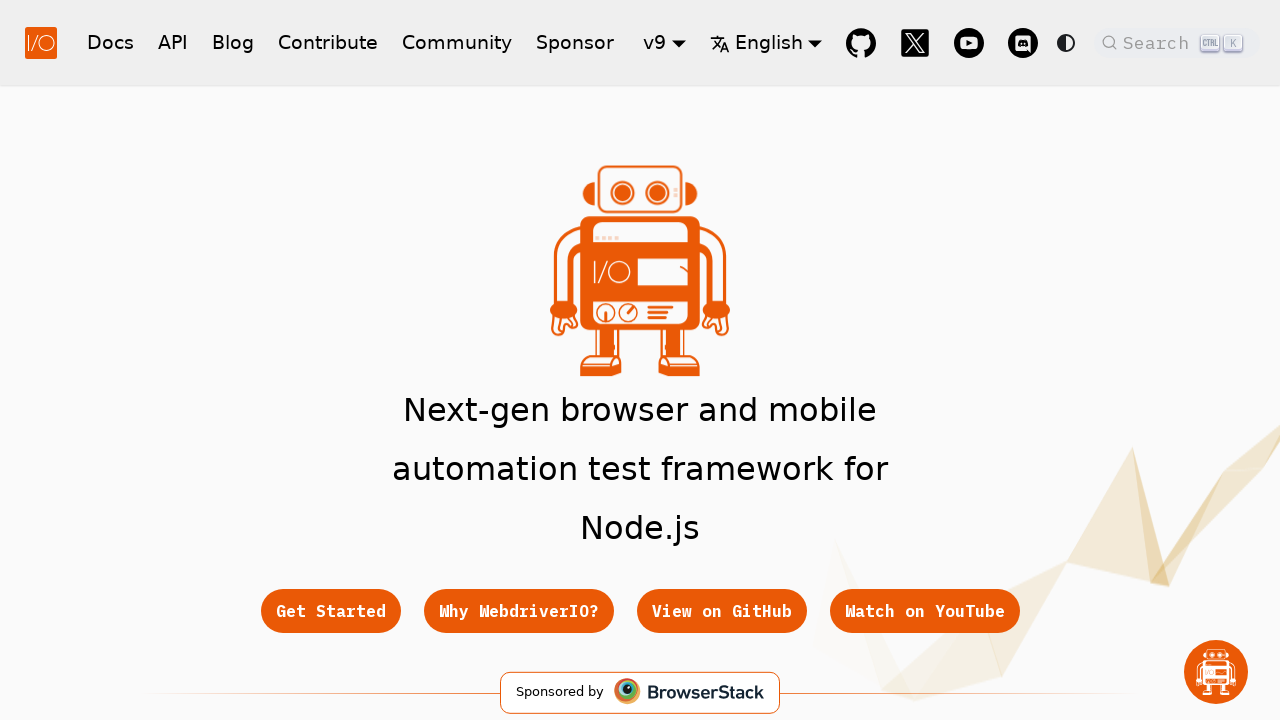

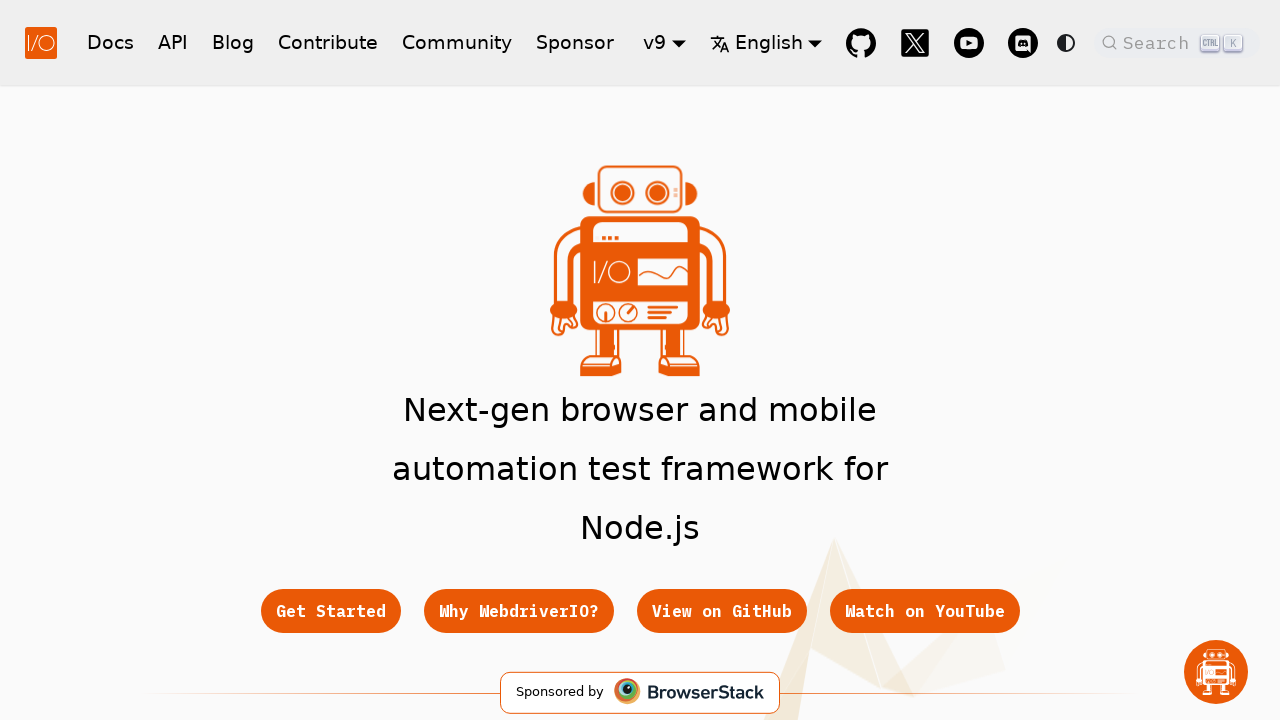